Tests adding multiple todo items to the list and verifies they appear correctly

Starting URL: https://demo.playwright.dev/todomvc

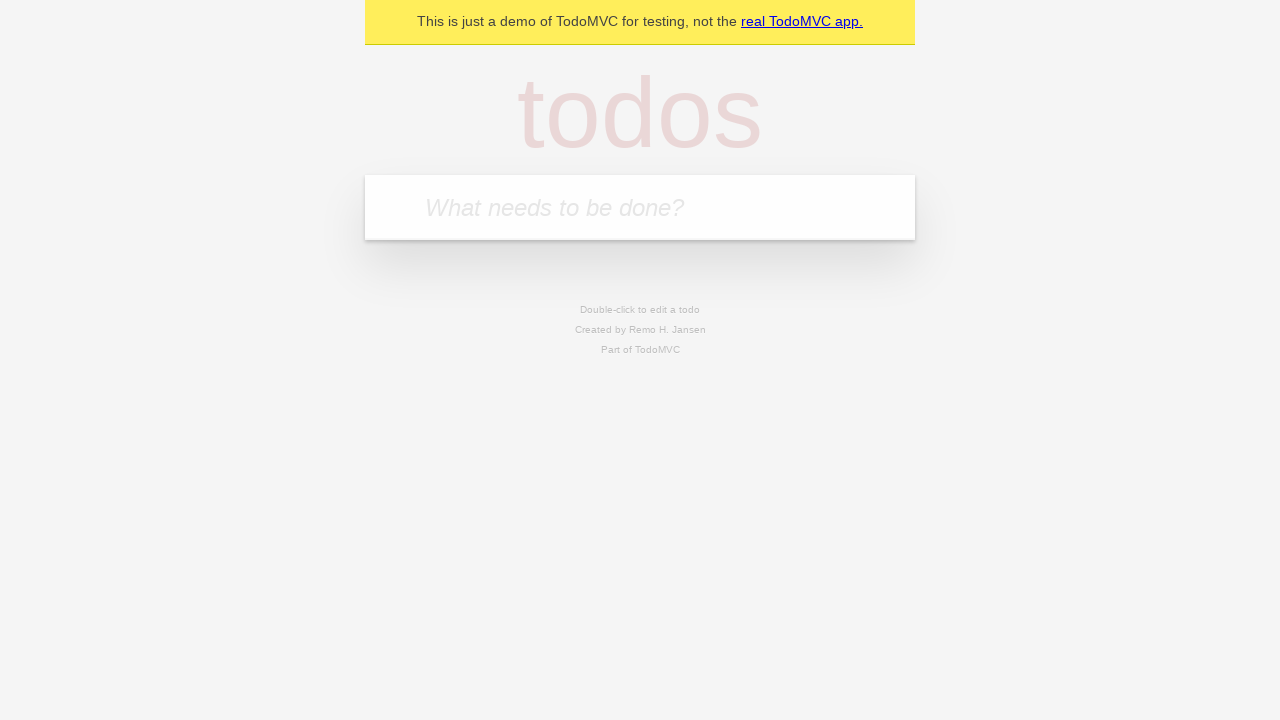

Located the todo input field with placeholder 'What needs to be done?'
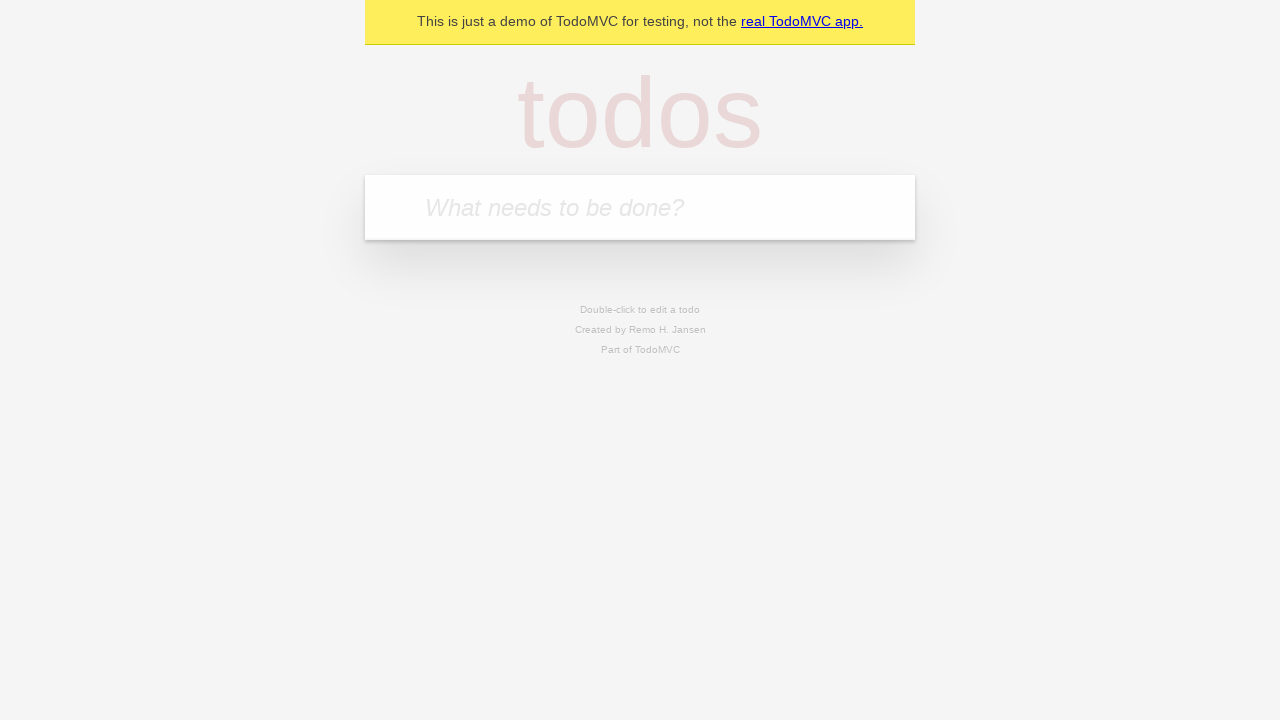

Filled first todo item 'buy some cheese' in input field on internal:attr=[placeholder="What needs to be done?"i]
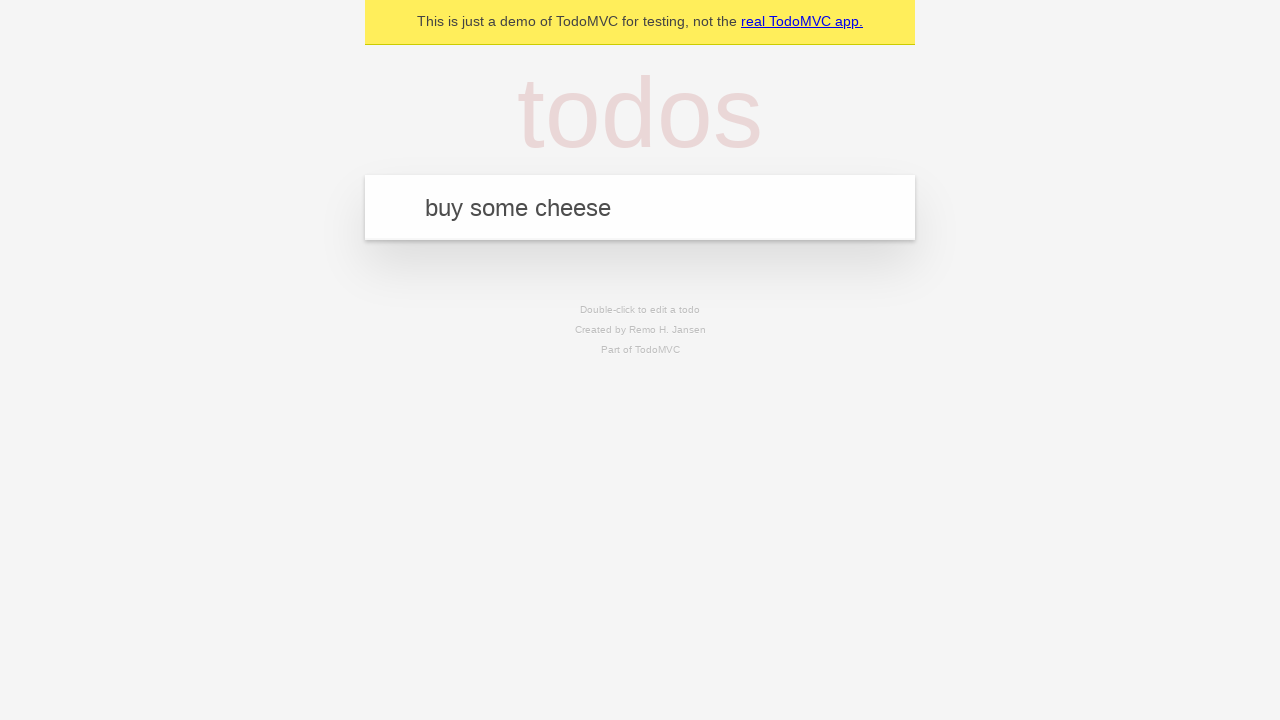

Pressed Enter to add first todo item on internal:attr=[placeholder="What needs to be done?"i]
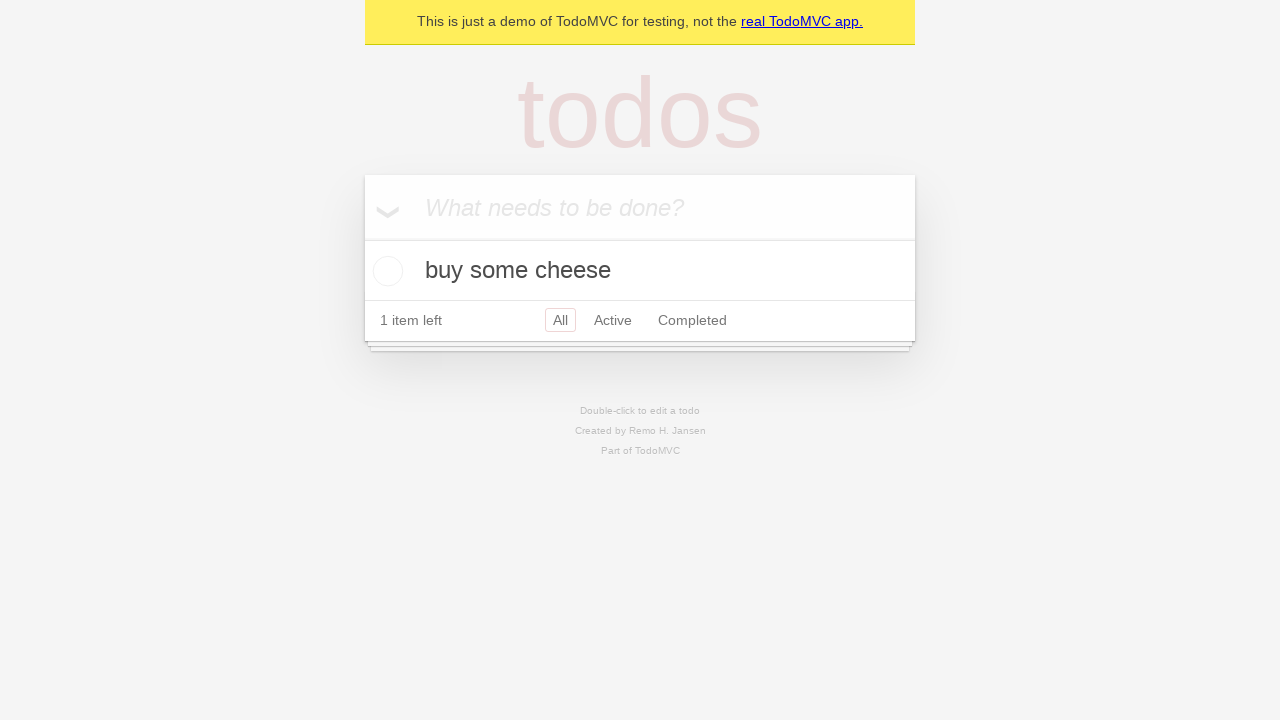

First todo item appeared in the list
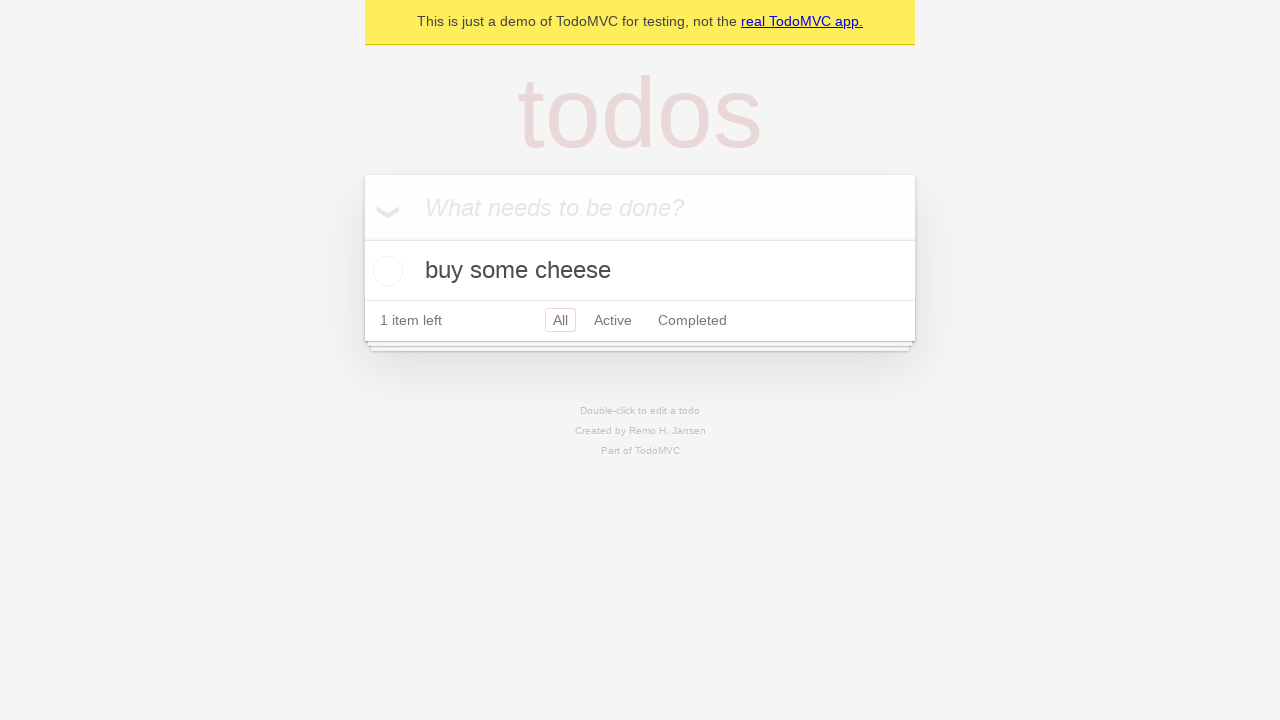

Filled second todo item 'feed the cat' in input field on internal:attr=[placeholder="What needs to be done?"i]
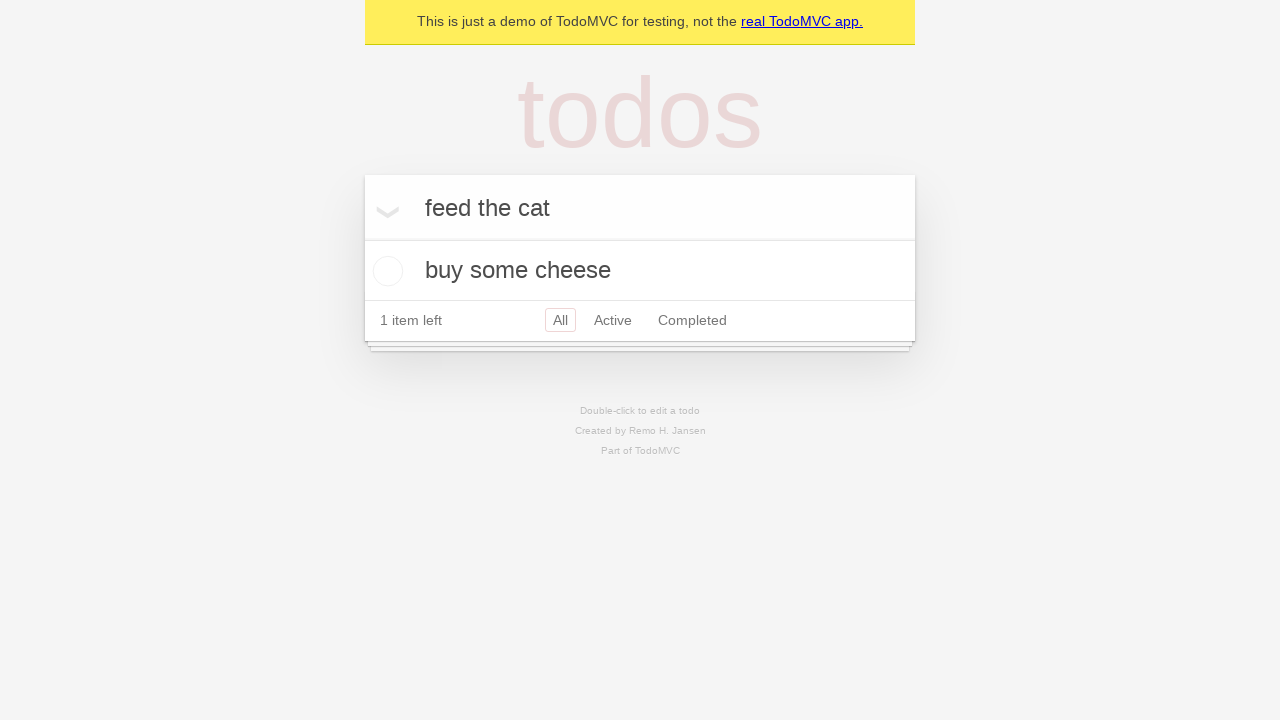

Pressed Enter to add second todo item on internal:attr=[placeholder="What needs to be done?"i]
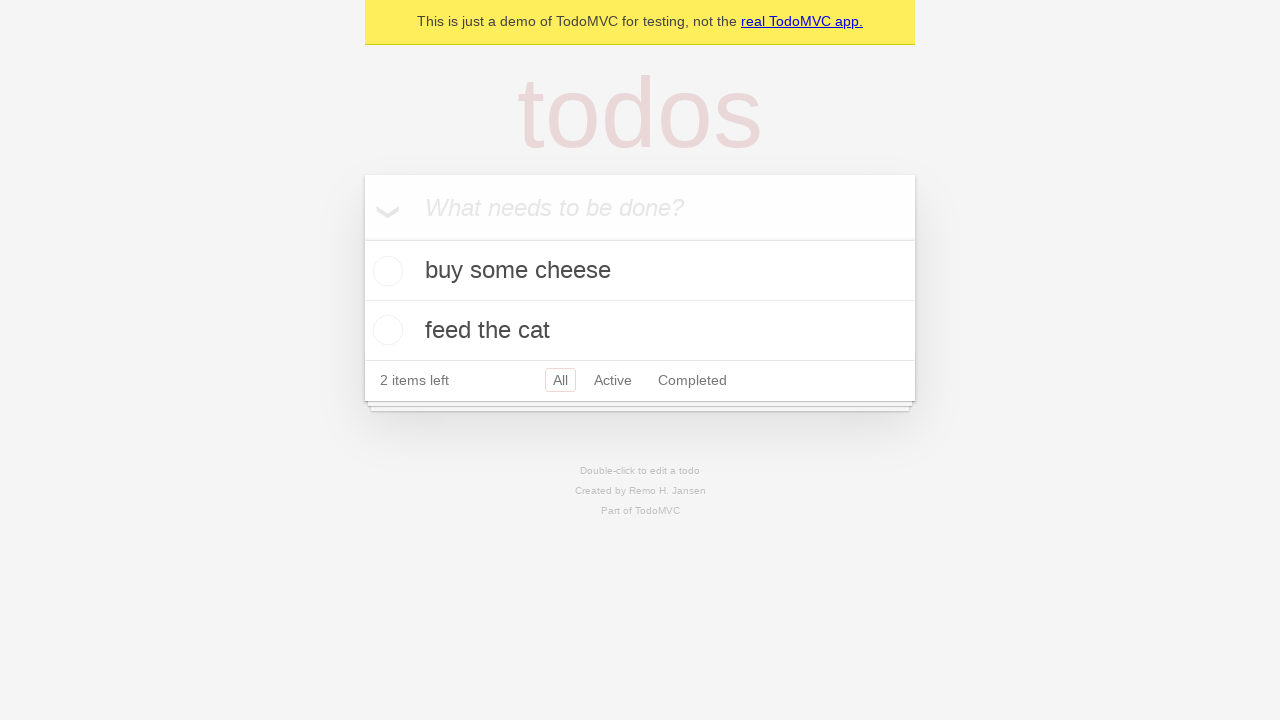

Verified both todo items are now visible in the list
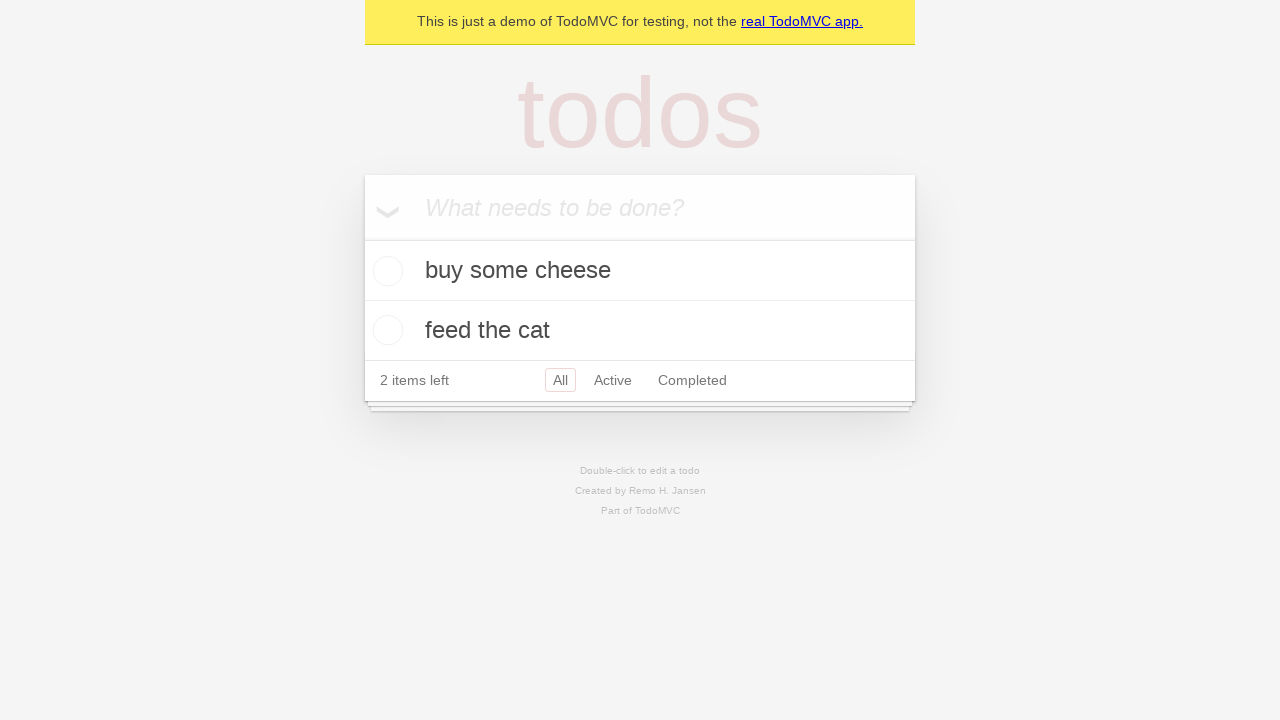

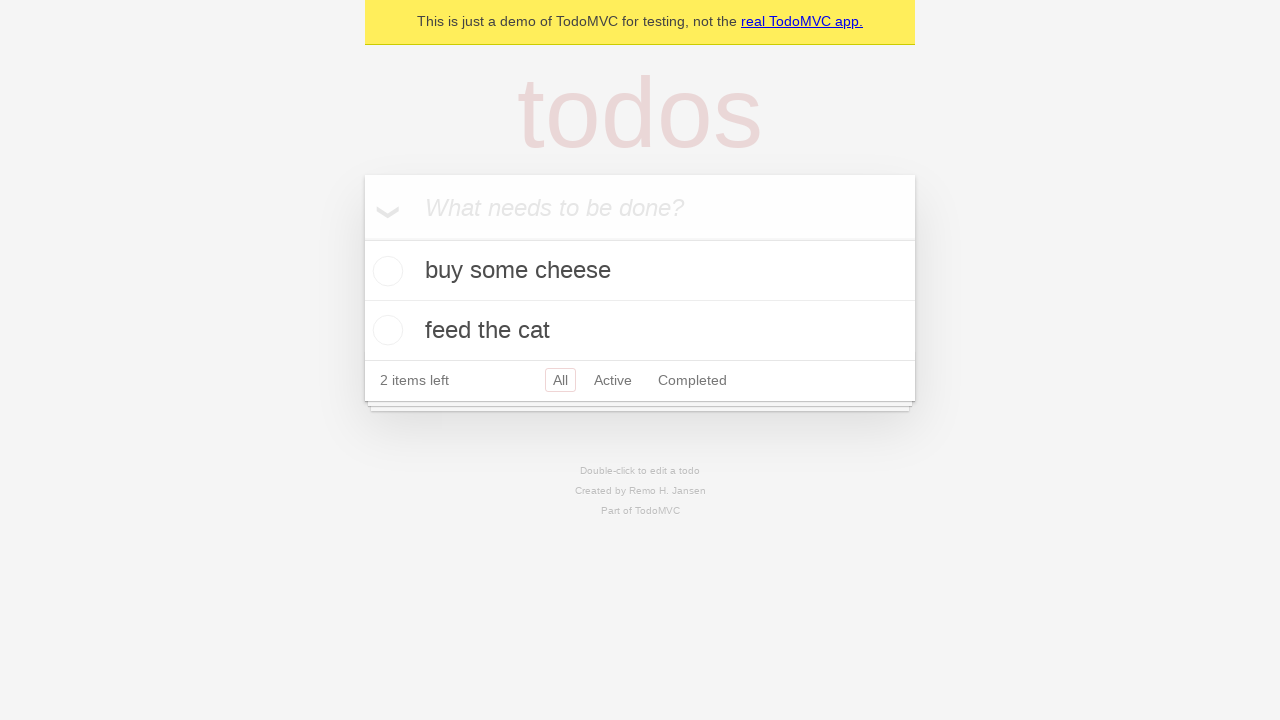